Tests interaction with a disabled textbox by clicking a "Show me" button and waiting for a password input field to become visible on a Selenium practice page.

Starting URL: https://seleniumpractise.blogspot.com/2016/09/how-to-work-with-disable-textbox-or.html

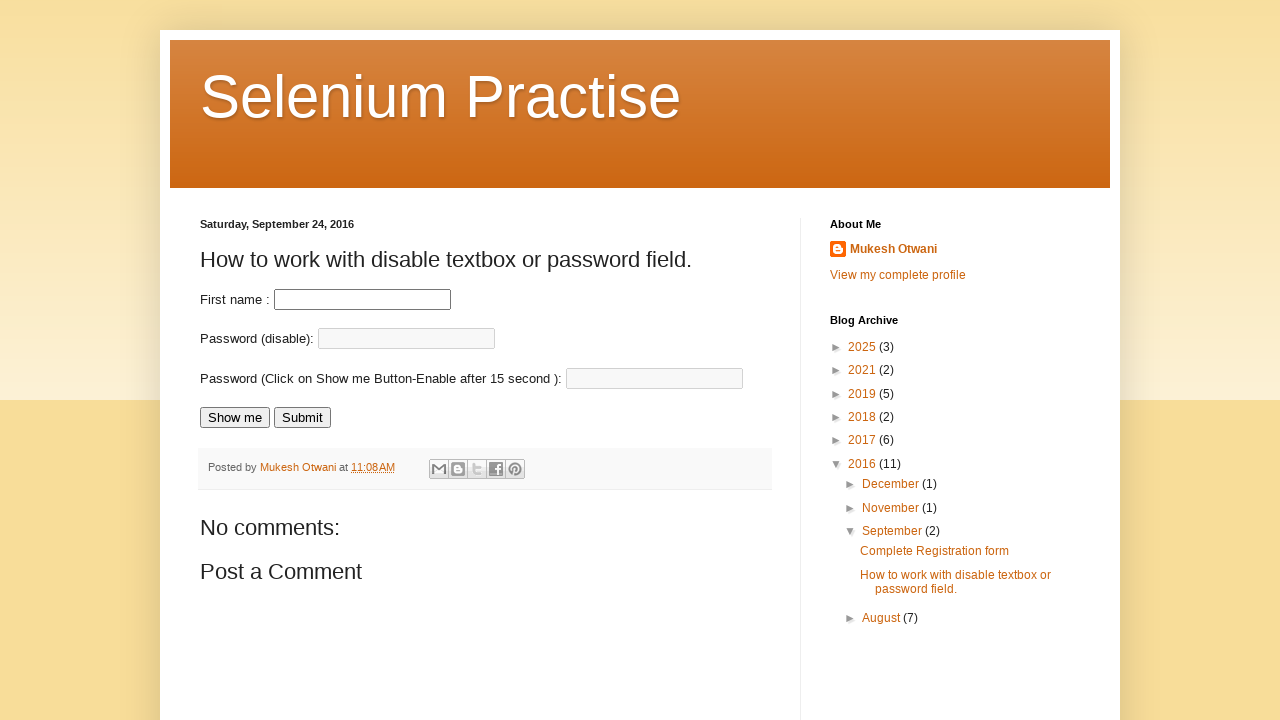

Reloaded the page to start fresh
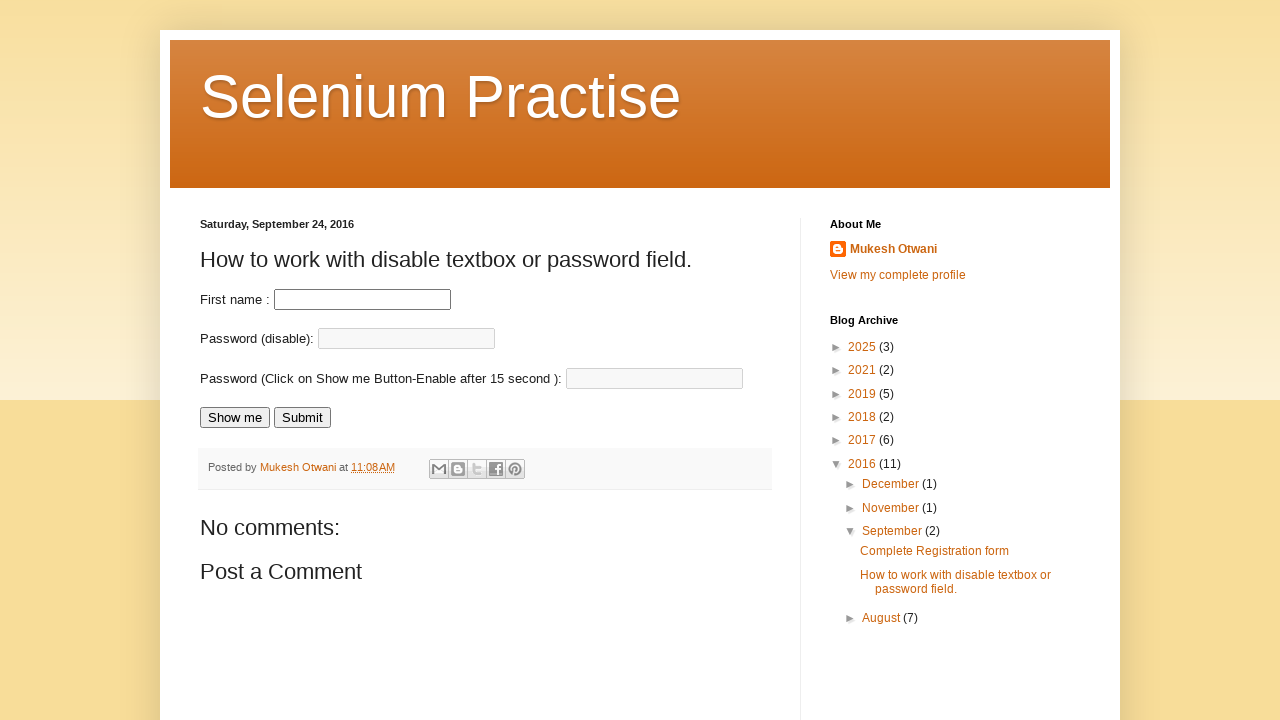

Clicked the 'Show me' button at (235, 418) on input[value='Show me']
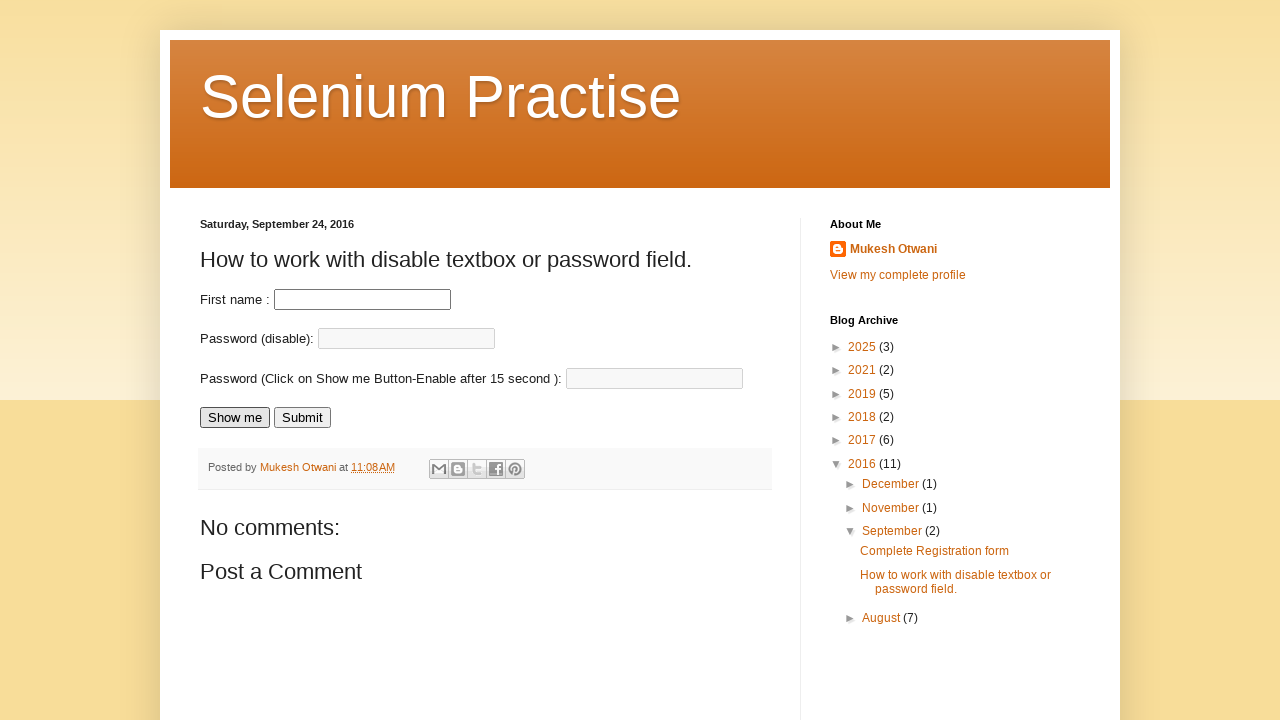

Password input field became visible after clicking 'Show me' button
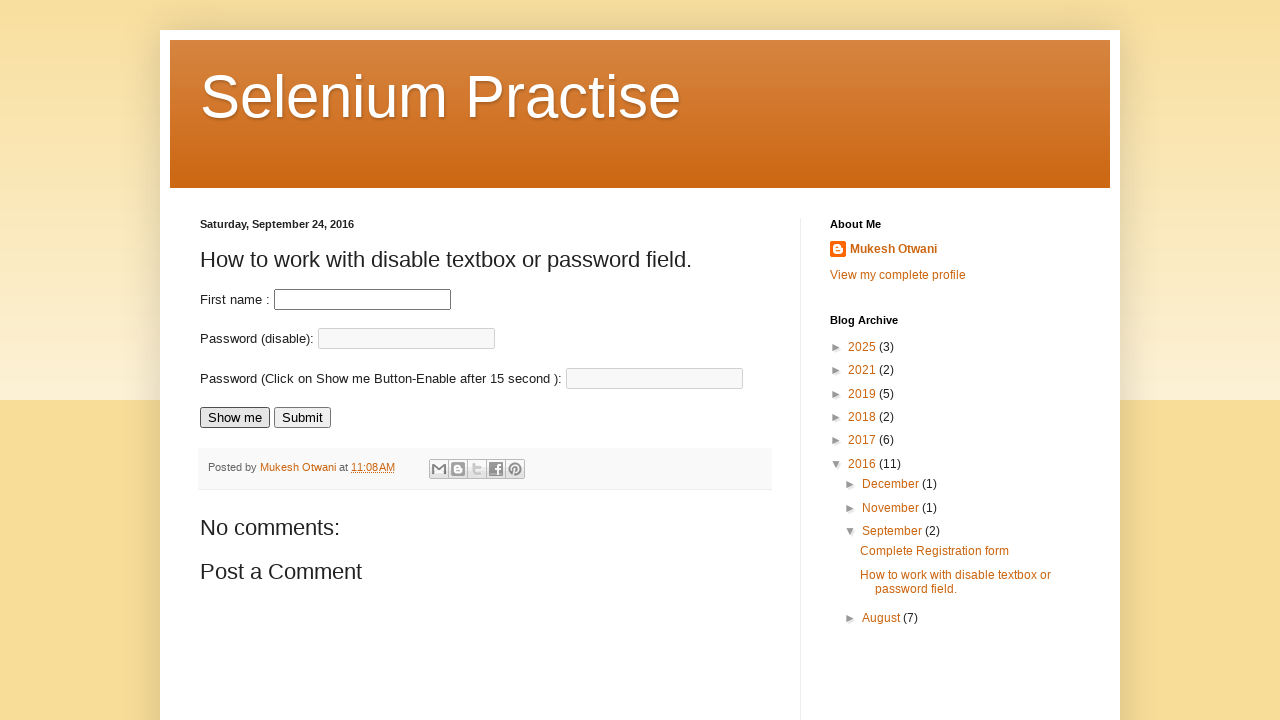

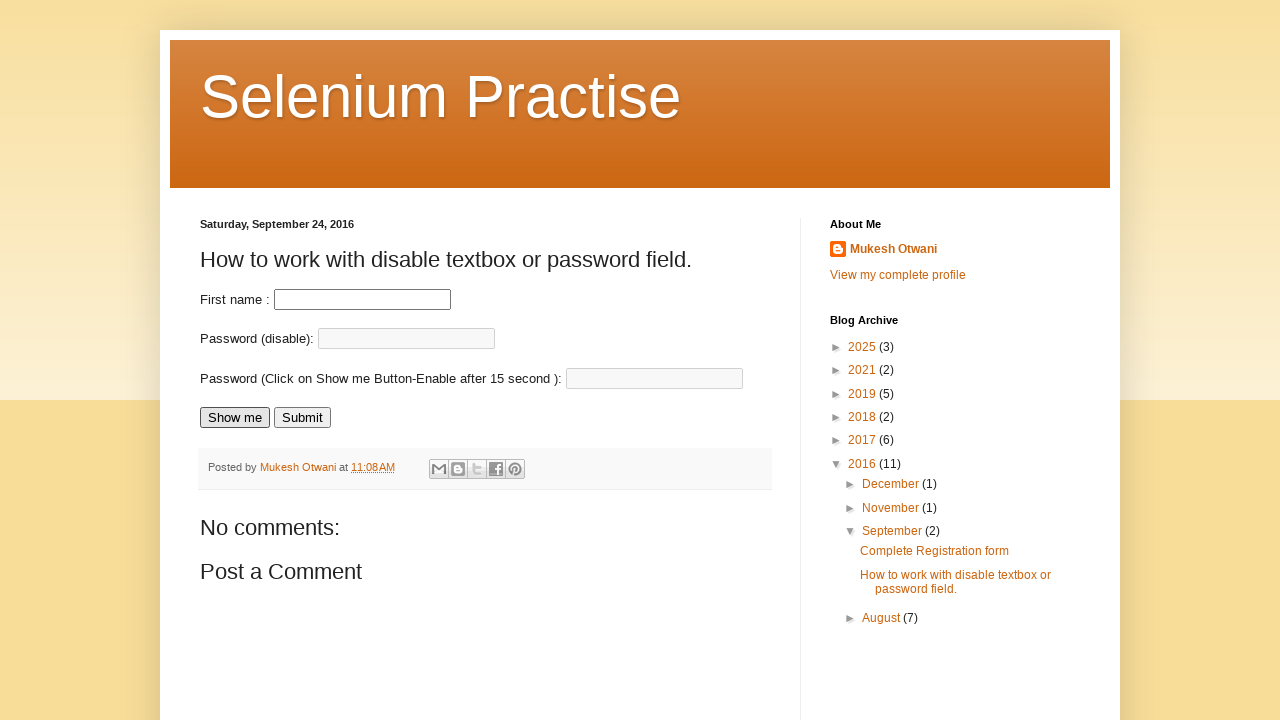